Tests that todo data persists after page reload, maintaining completed state

Starting URL: https://demo.playwright.dev/todomvc

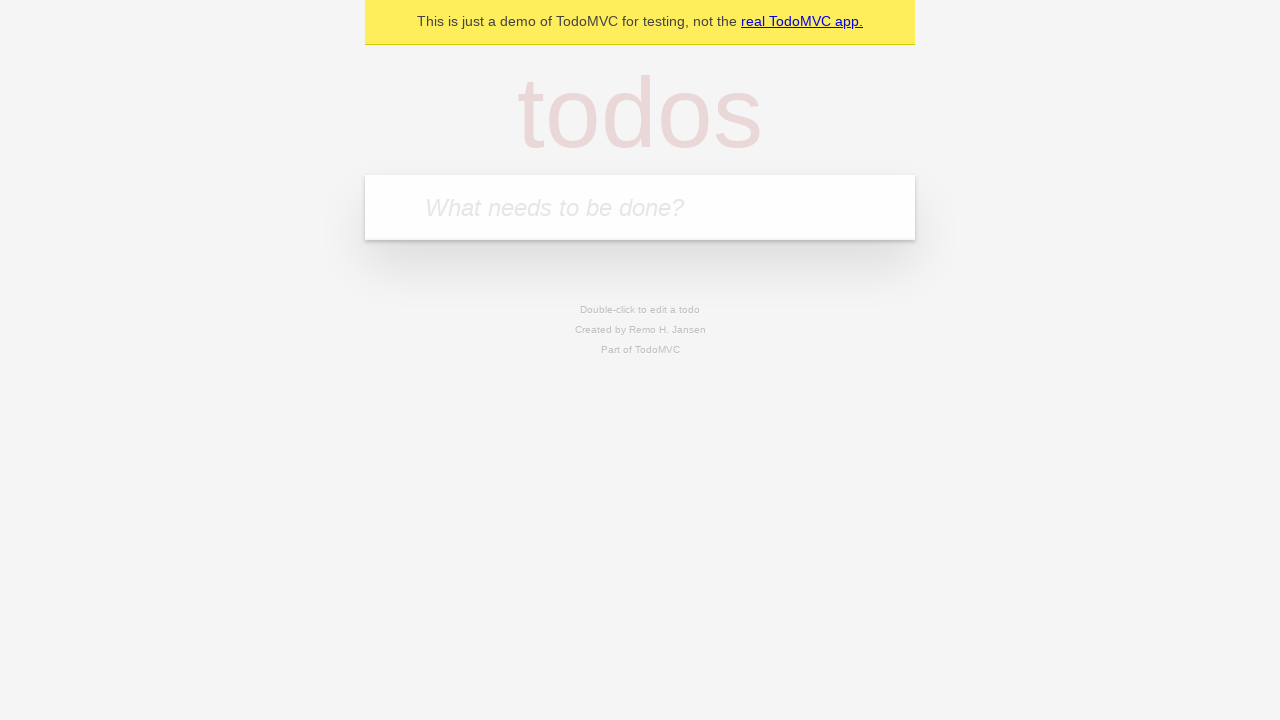

Filled todo input with 'buy some cheese' on internal:attr=[placeholder="What needs to be done?"i]
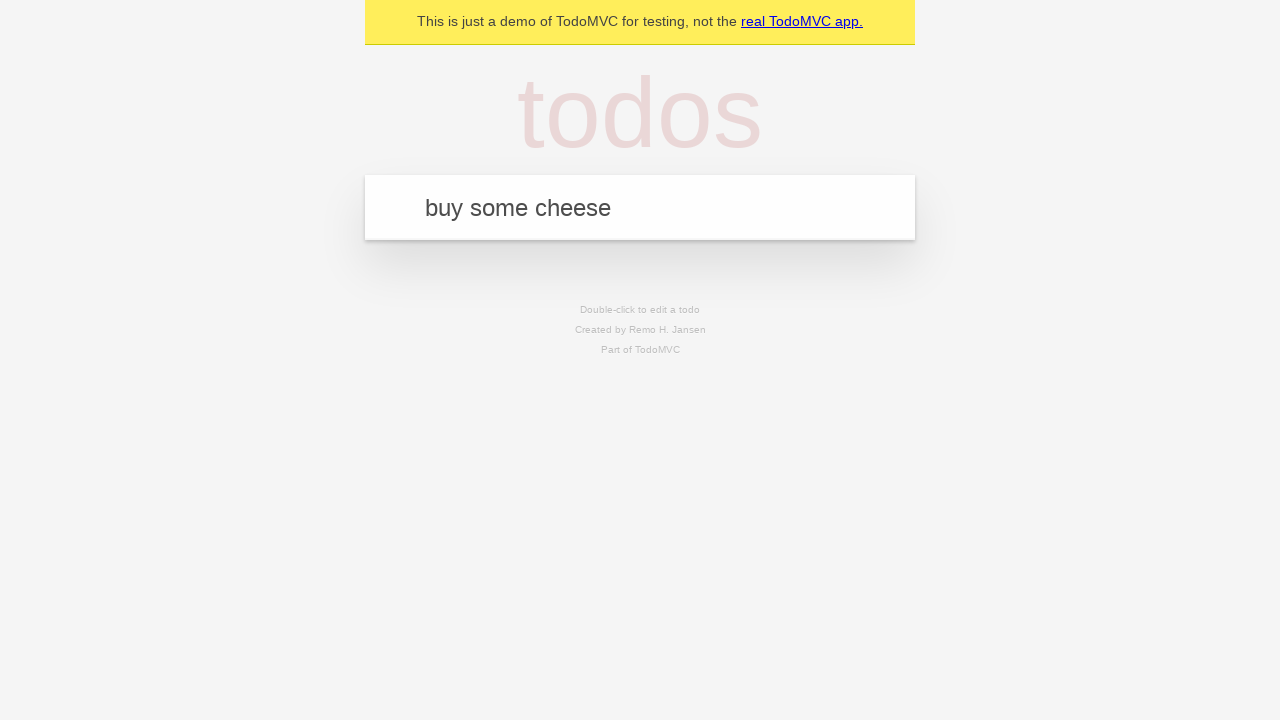

Pressed Enter to create todo 'buy some cheese' on internal:attr=[placeholder="What needs to be done?"i]
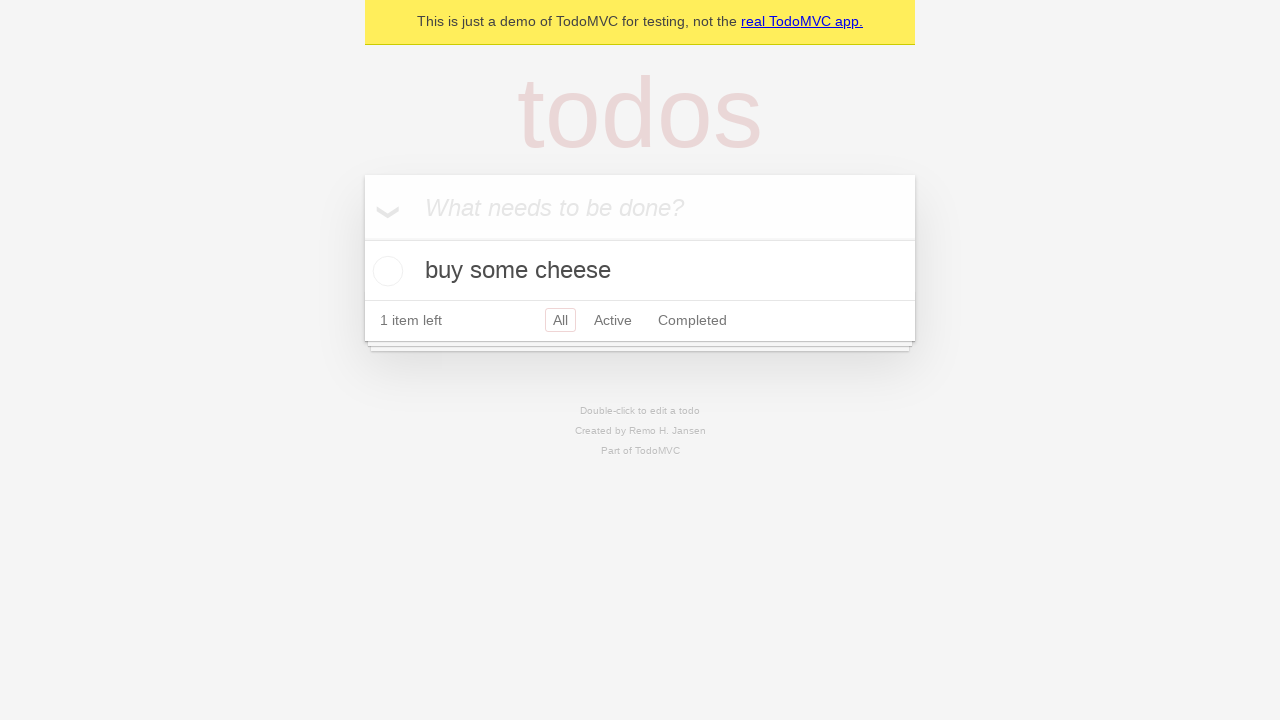

Filled todo input with 'feed the cat' on internal:attr=[placeholder="What needs to be done?"i]
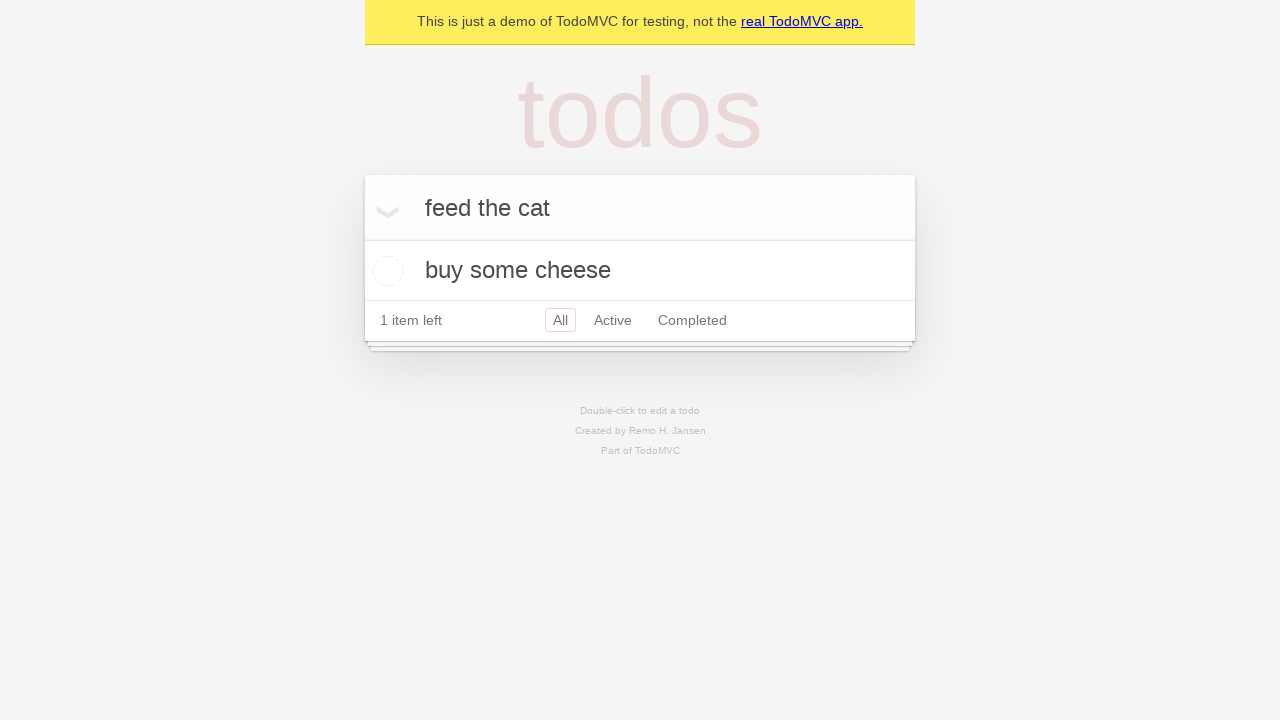

Pressed Enter to create todo 'feed the cat' on internal:attr=[placeholder="What needs to be done?"i]
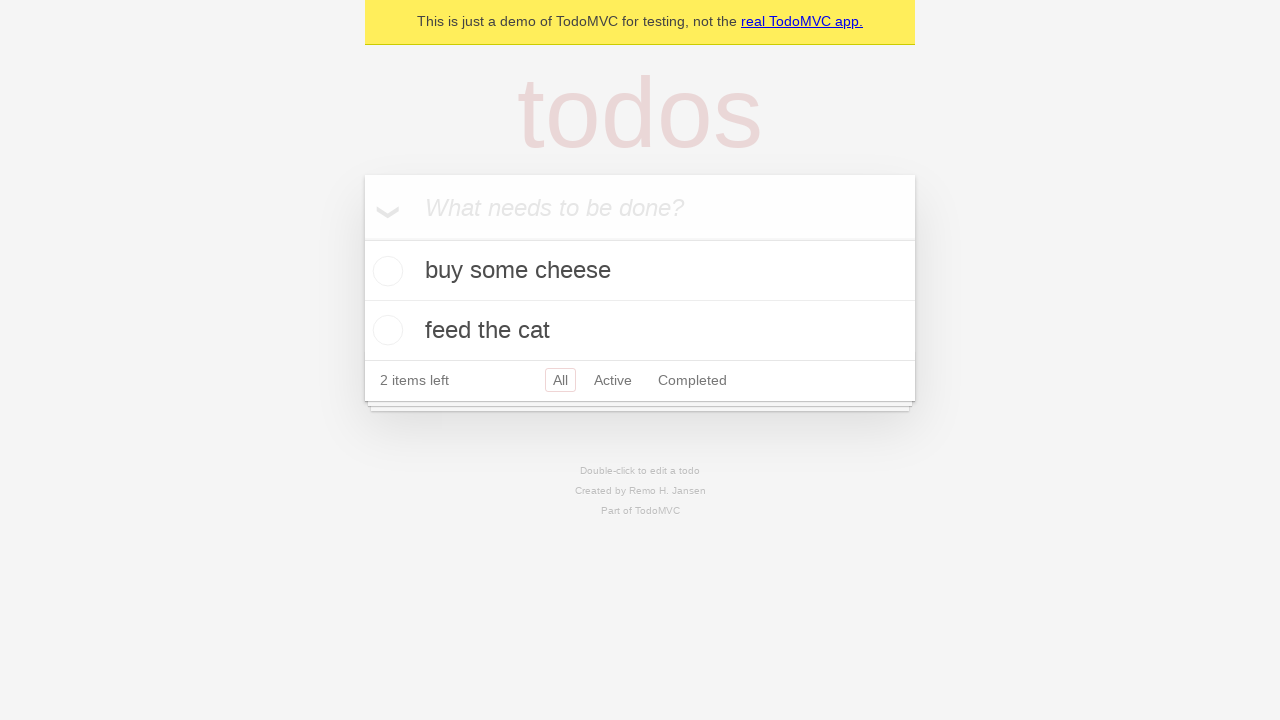

Checked the first todo item at (385, 271) on internal:testid=[data-testid="todo-item"s] >> nth=0 >> internal:role=checkbox
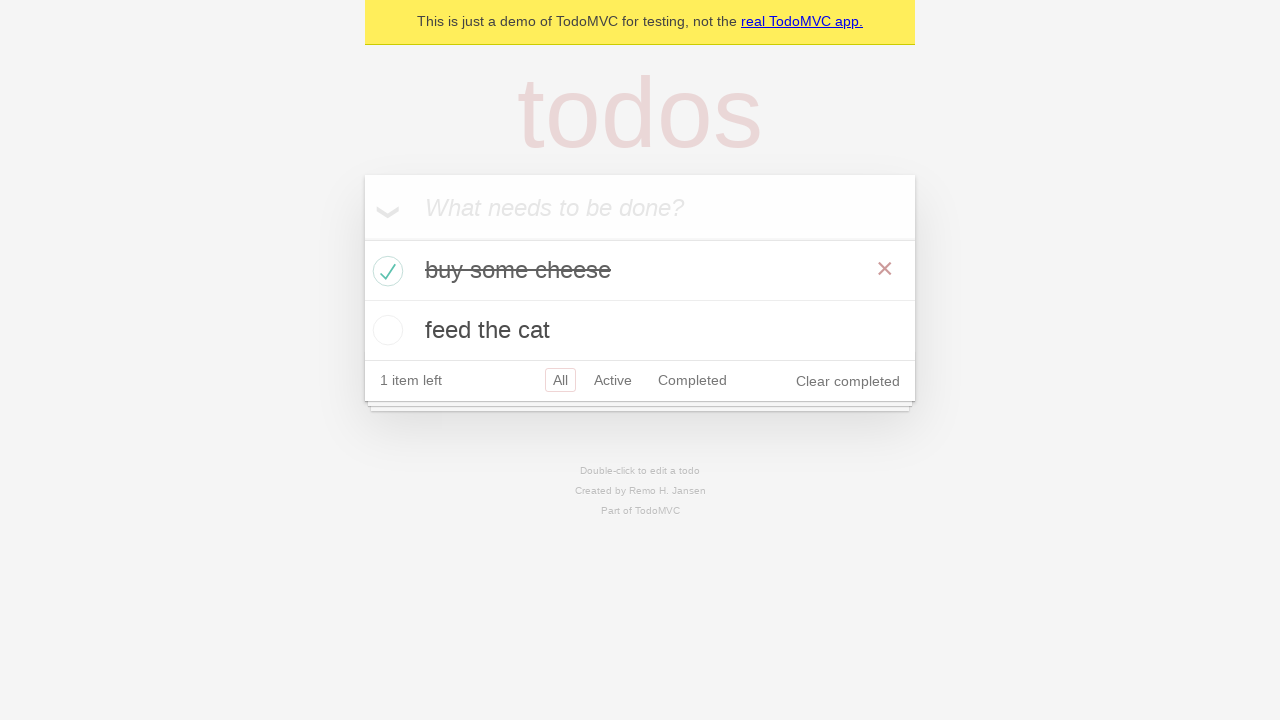

Reloaded the page to test data persistence
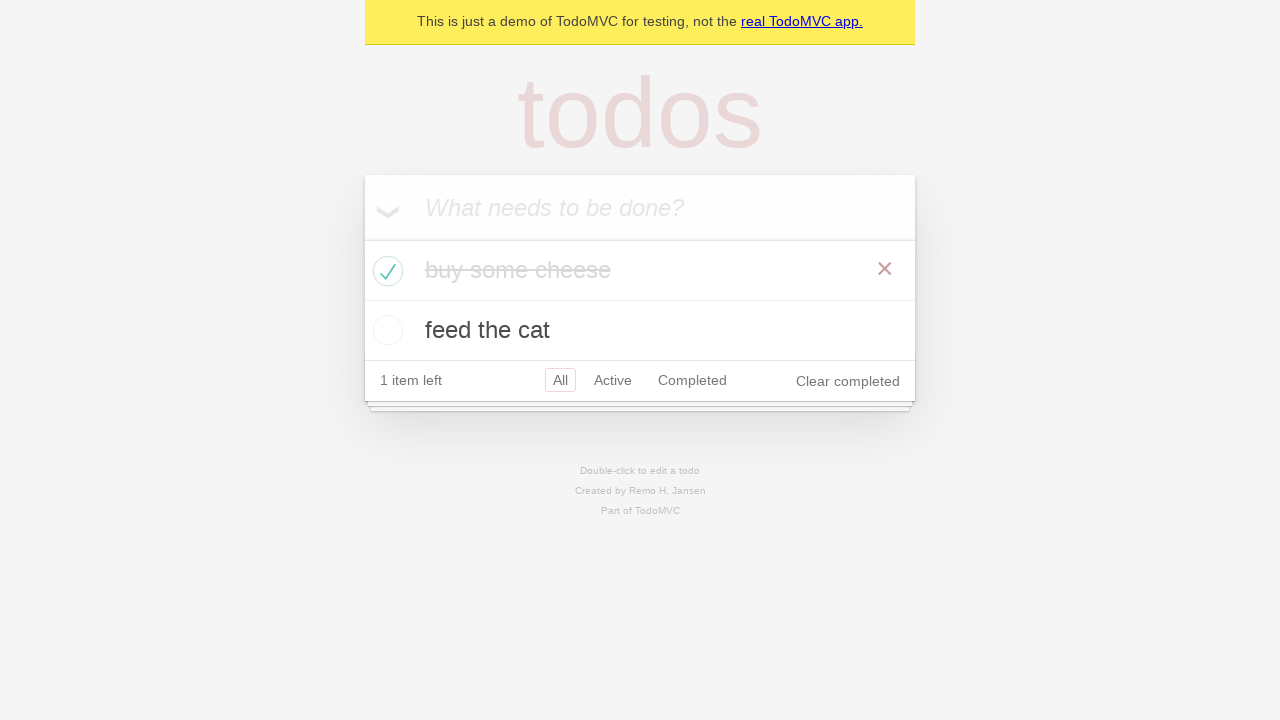

Todo items loaded after page reload
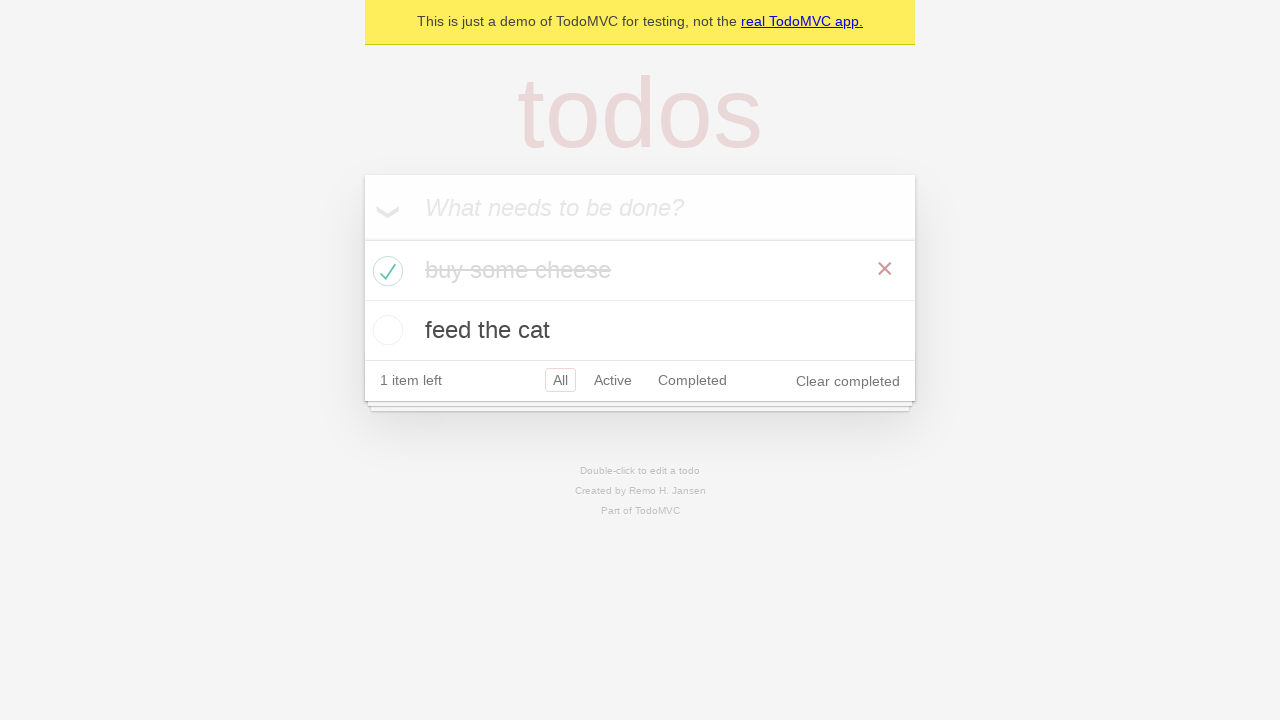

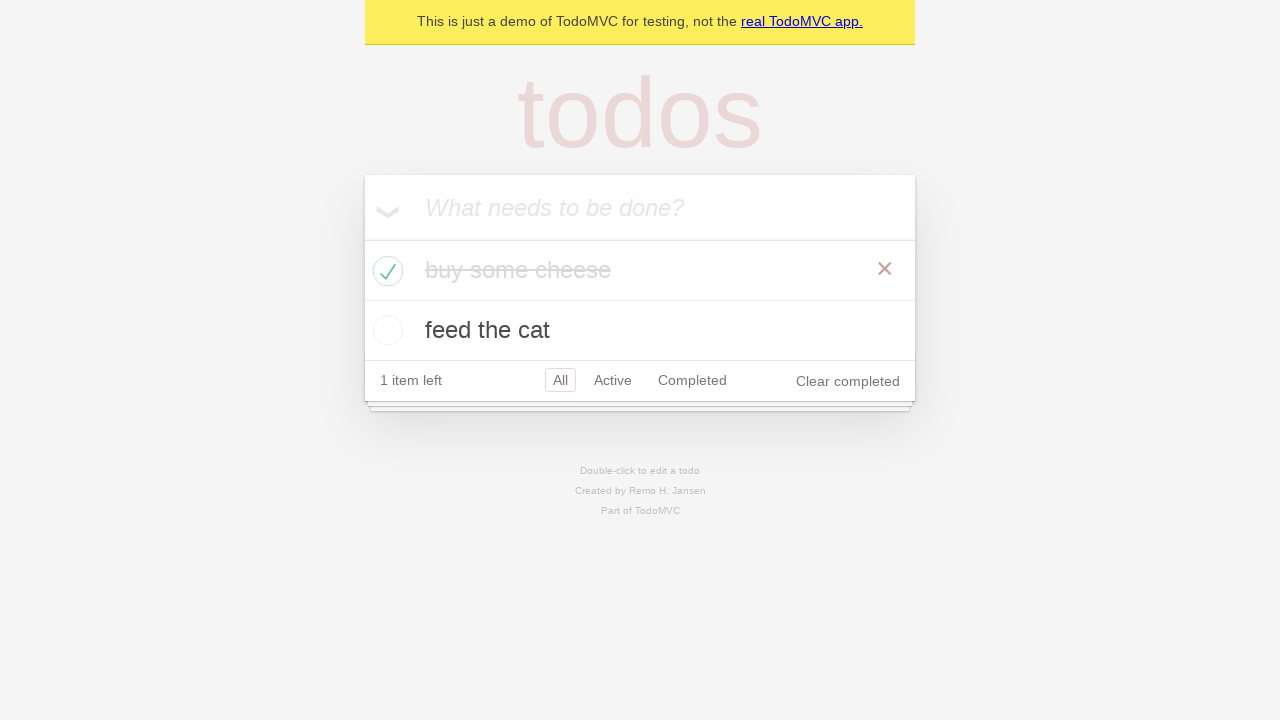